Tests navigation through various informational links on the AIG Israel website including About, Reasons to Choose AIG, Management Team, and Service Charter pages.

Starting URL: https://www.aig.co.il/

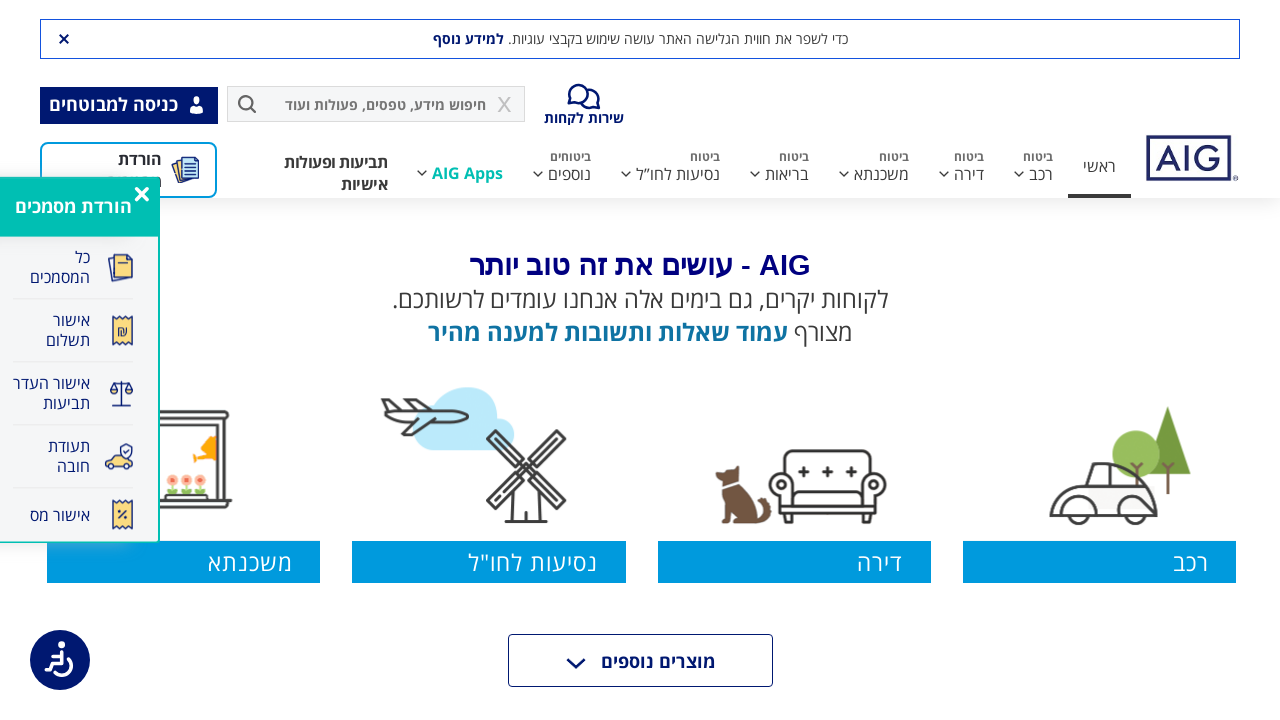

Clicked on 'About AIG Israel' link at (422, 360) on xpath=//a[contains(text(),'אודות AIG ישראל')]
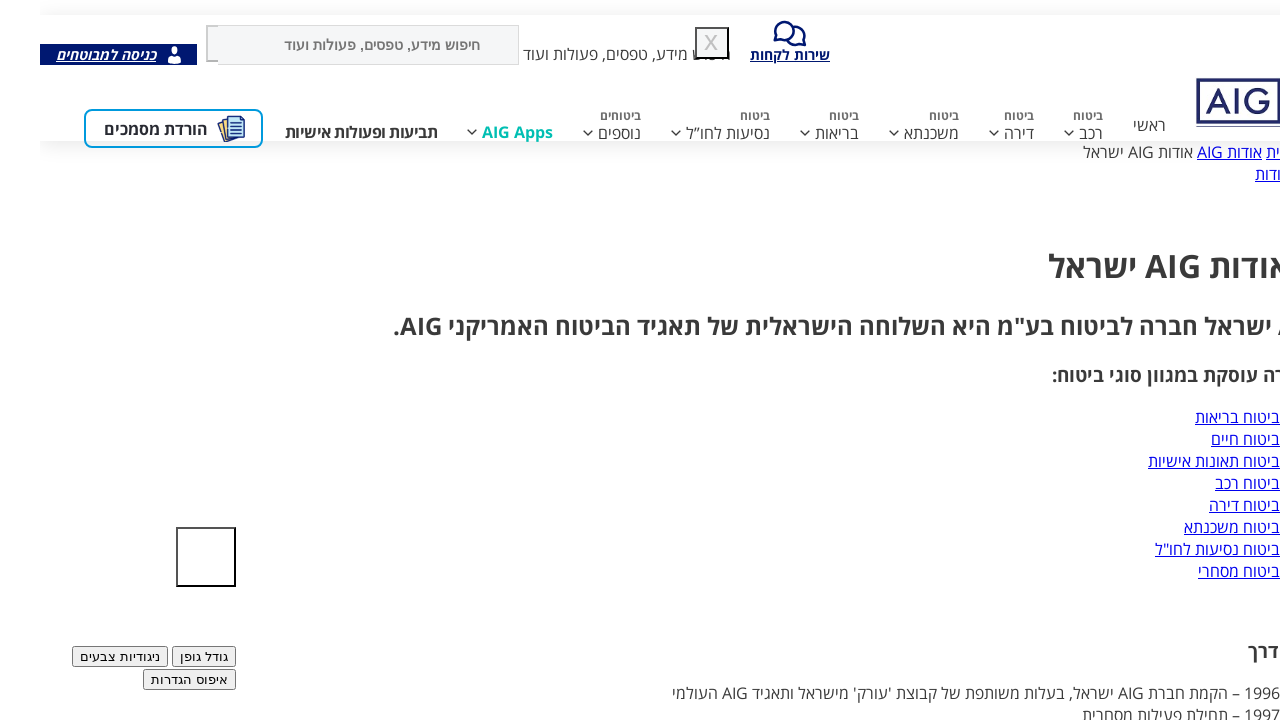

Waited 1 second for page to load
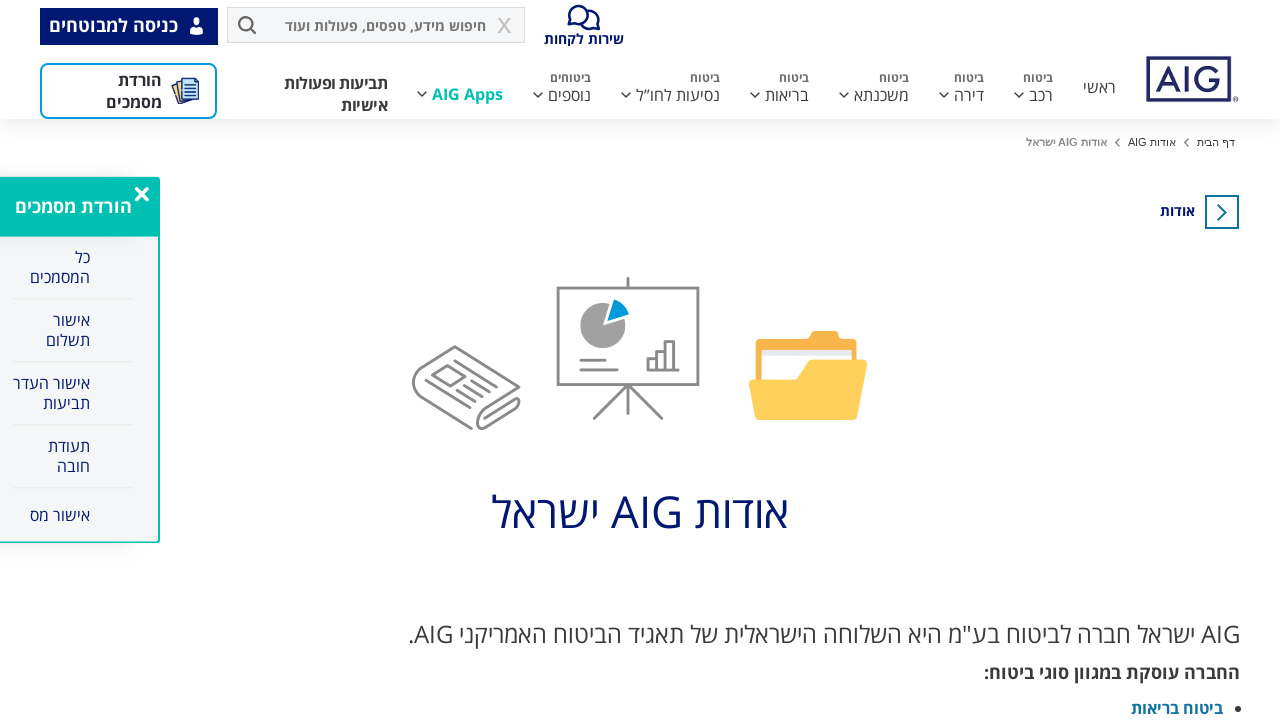

Clicked on 'Reasons to Choose AIG' link at (422, 360) on xpath=//a[contains(text(),'כל הסיבות לבחור ב-AIG')]
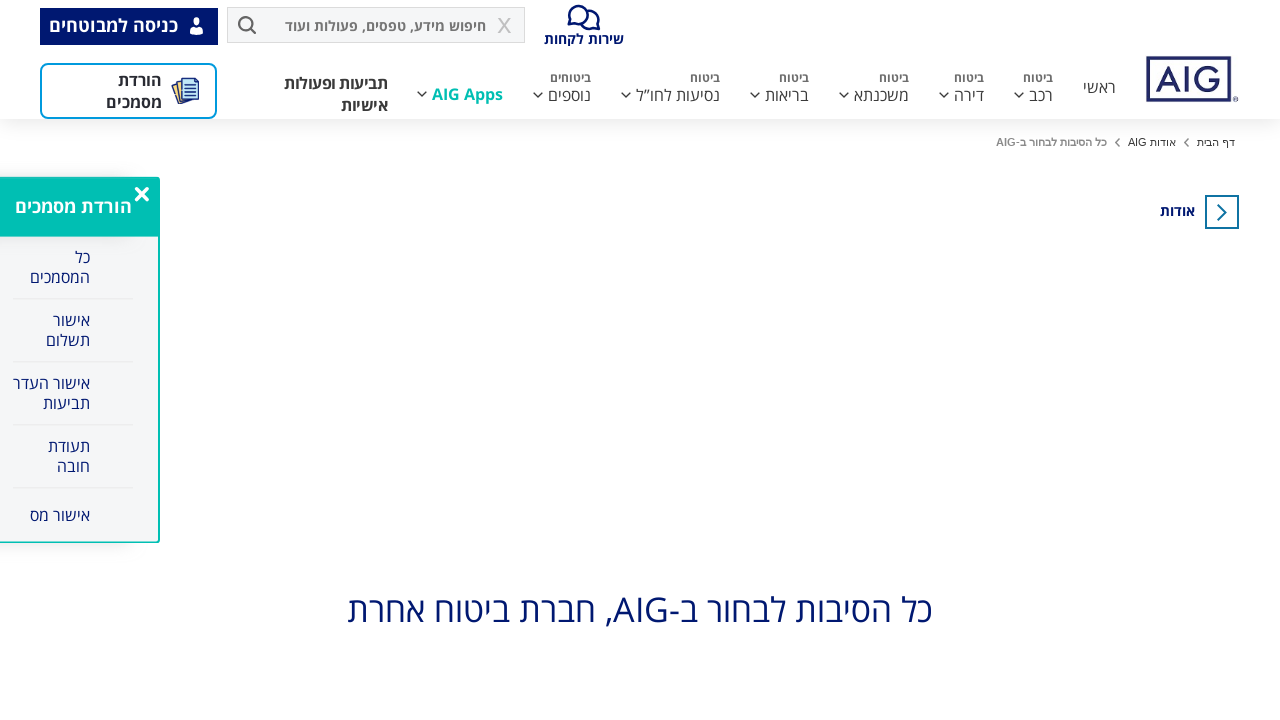

Waited 1 second for page to load
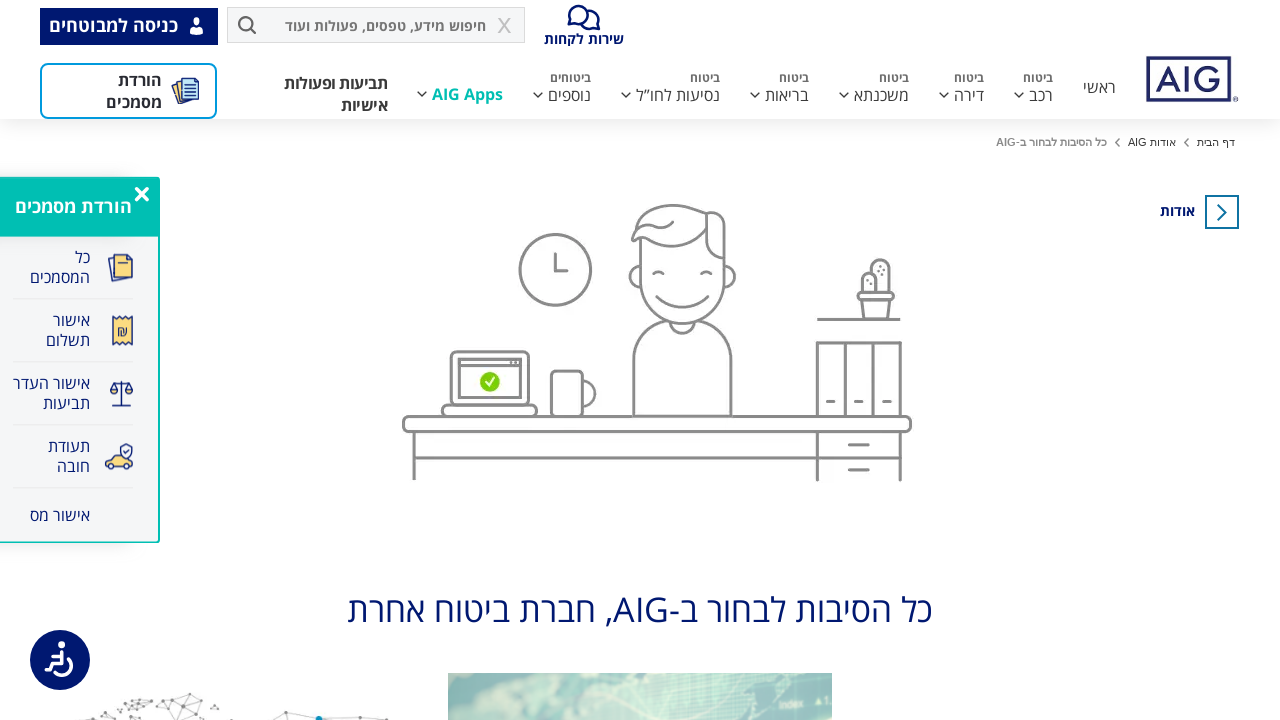

Clicked on 'Management Team' link at (422, 360) on xpath=//a[contains(text(),'חברי הנהלה')]
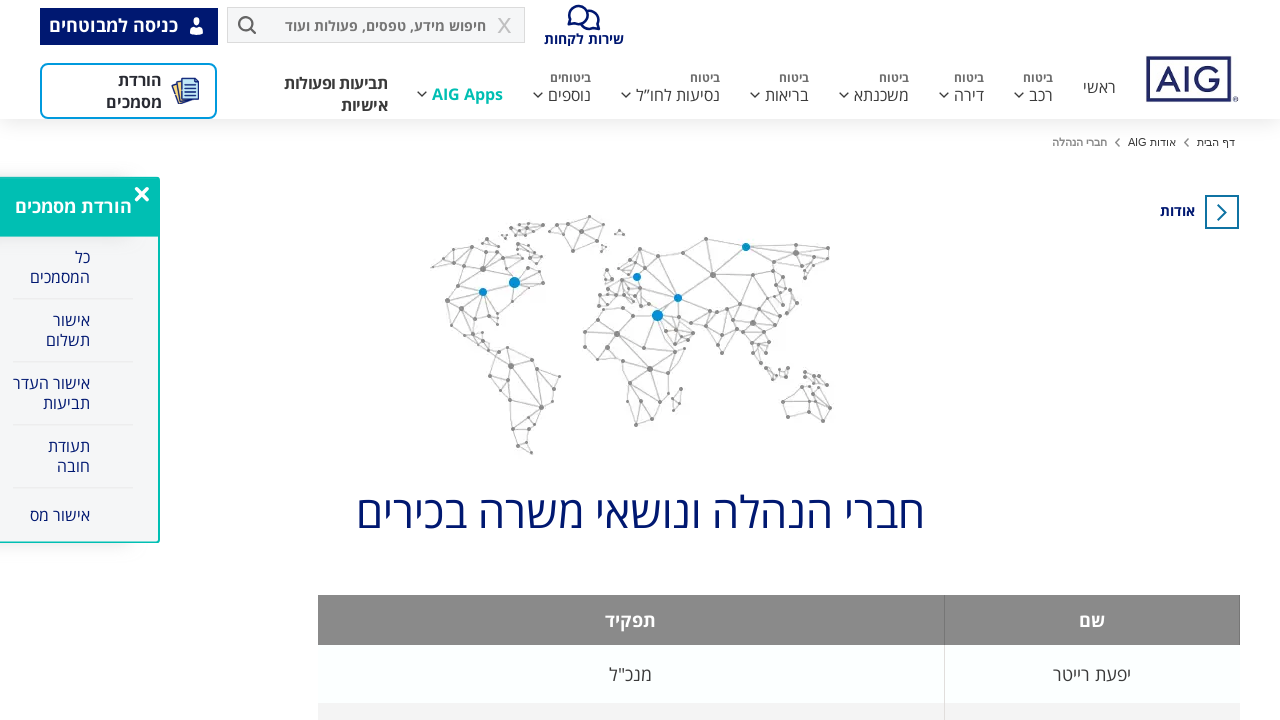

Waited 1 second for page to load
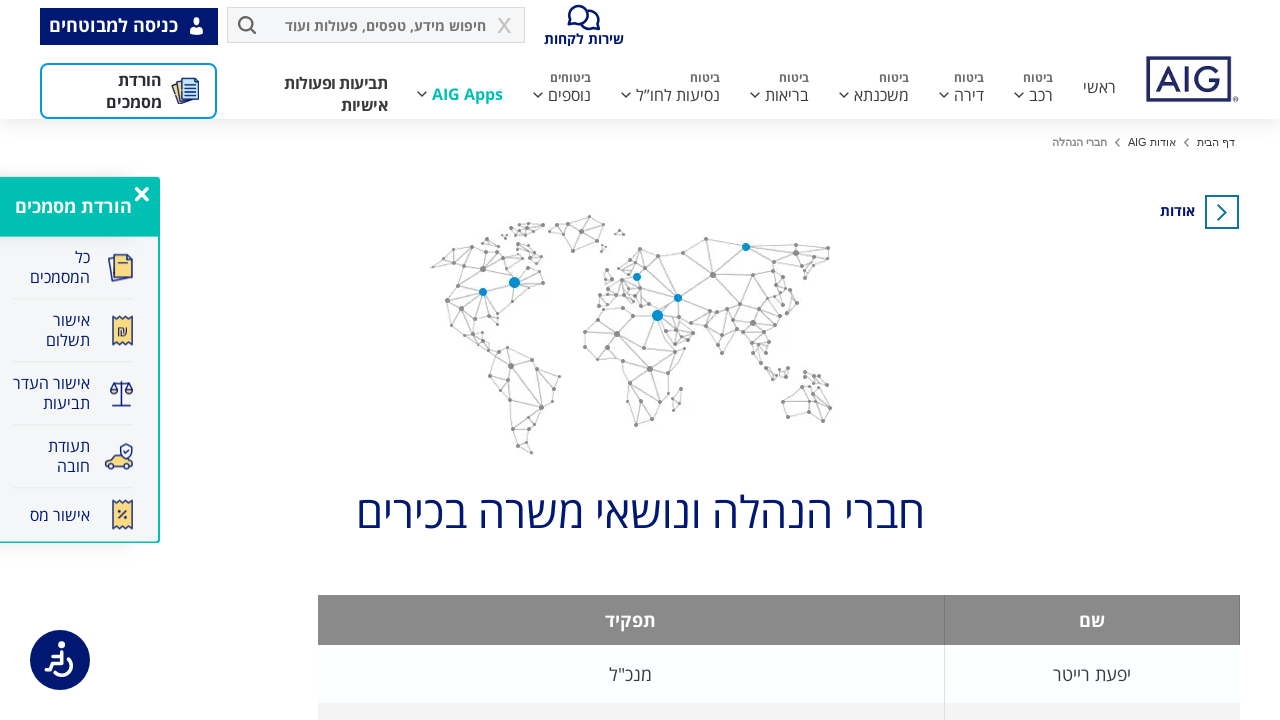

Clicked on 'Service Charter' link at (422, 361) on xpath=//a[contains(text(),'אמנת השירות')]
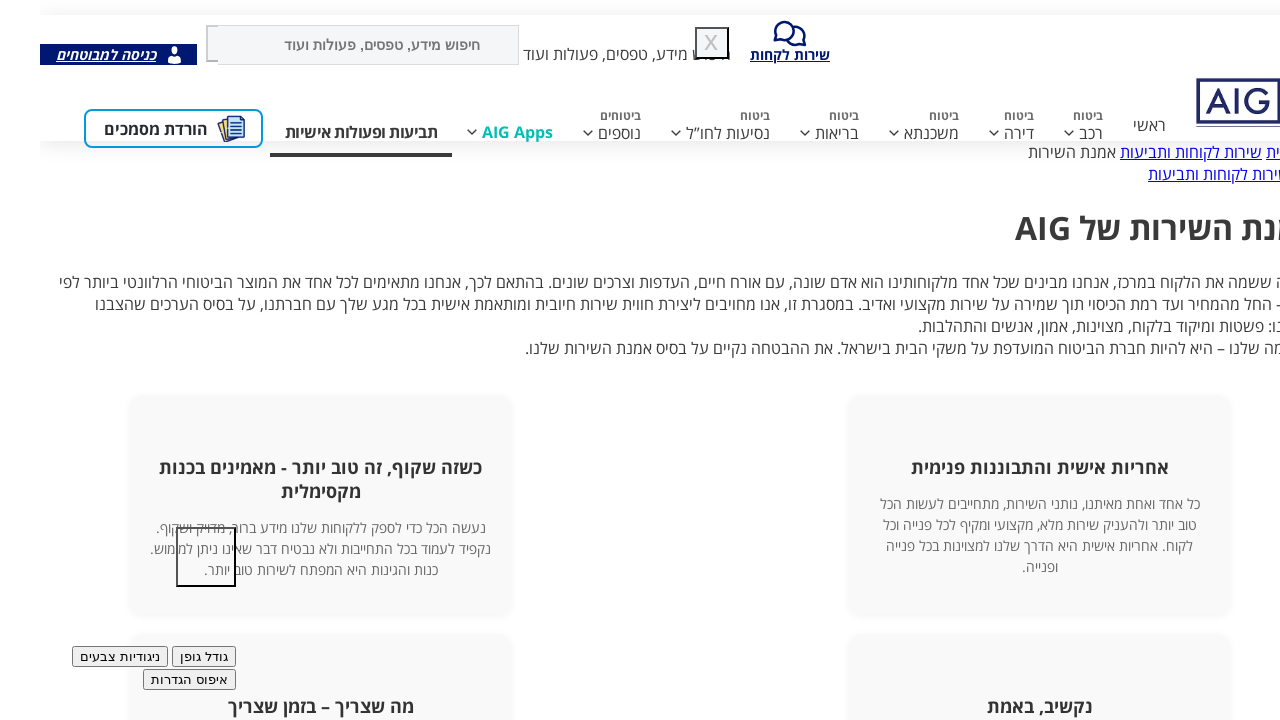

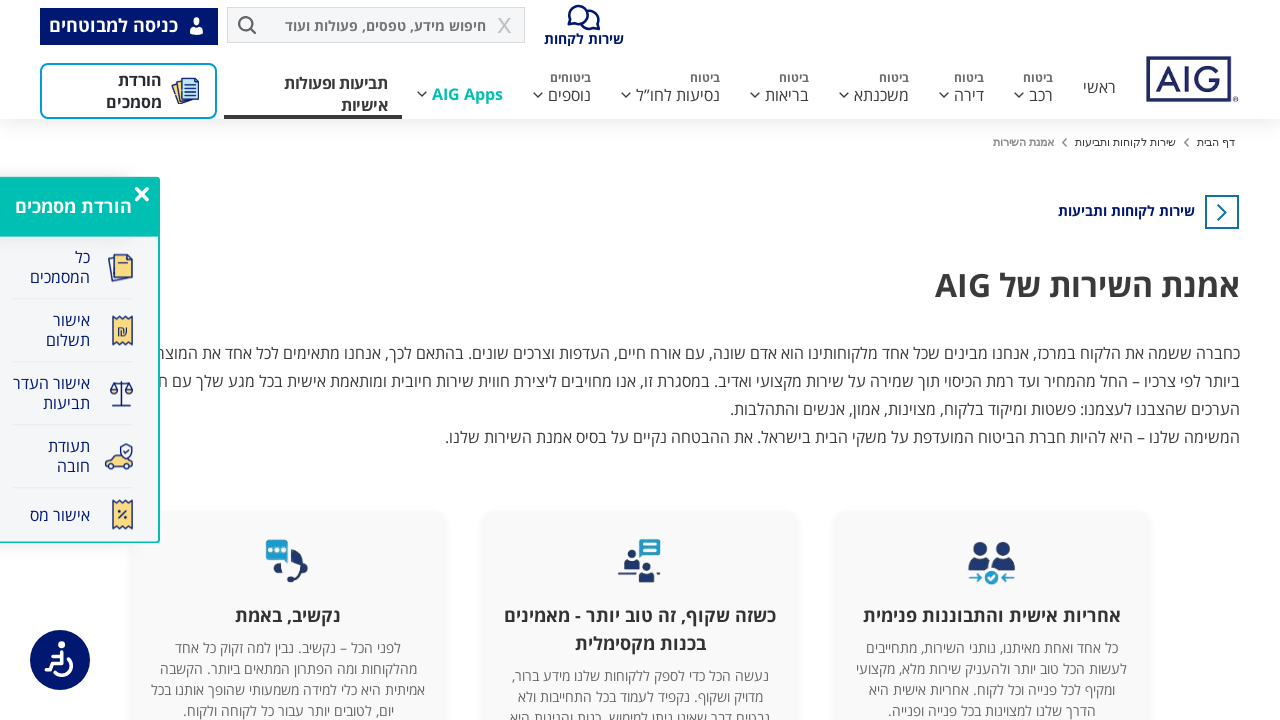